Navigates to a practice automation page, scrolls down to a table, and interacts with table elements to verify their presence

Starting URL: https://rahulshettyacademy.com/AutomationPractice/

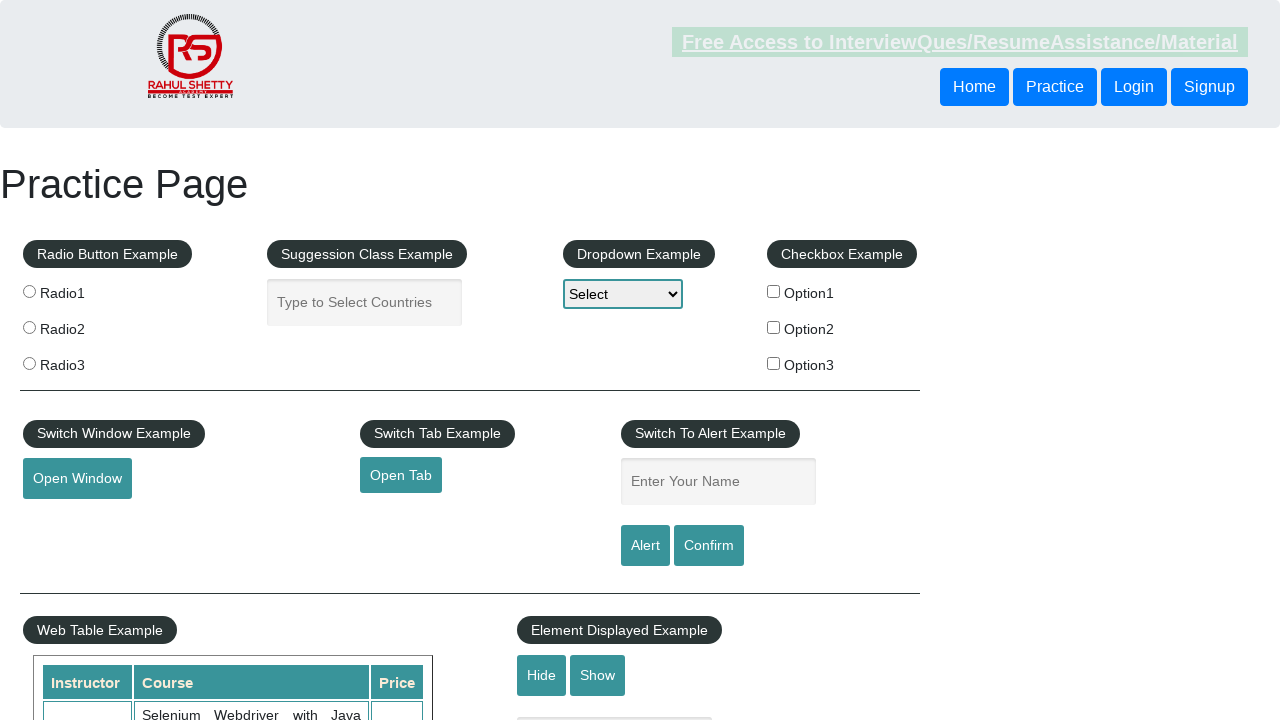

Scrolled down 500 pixels to make table visible
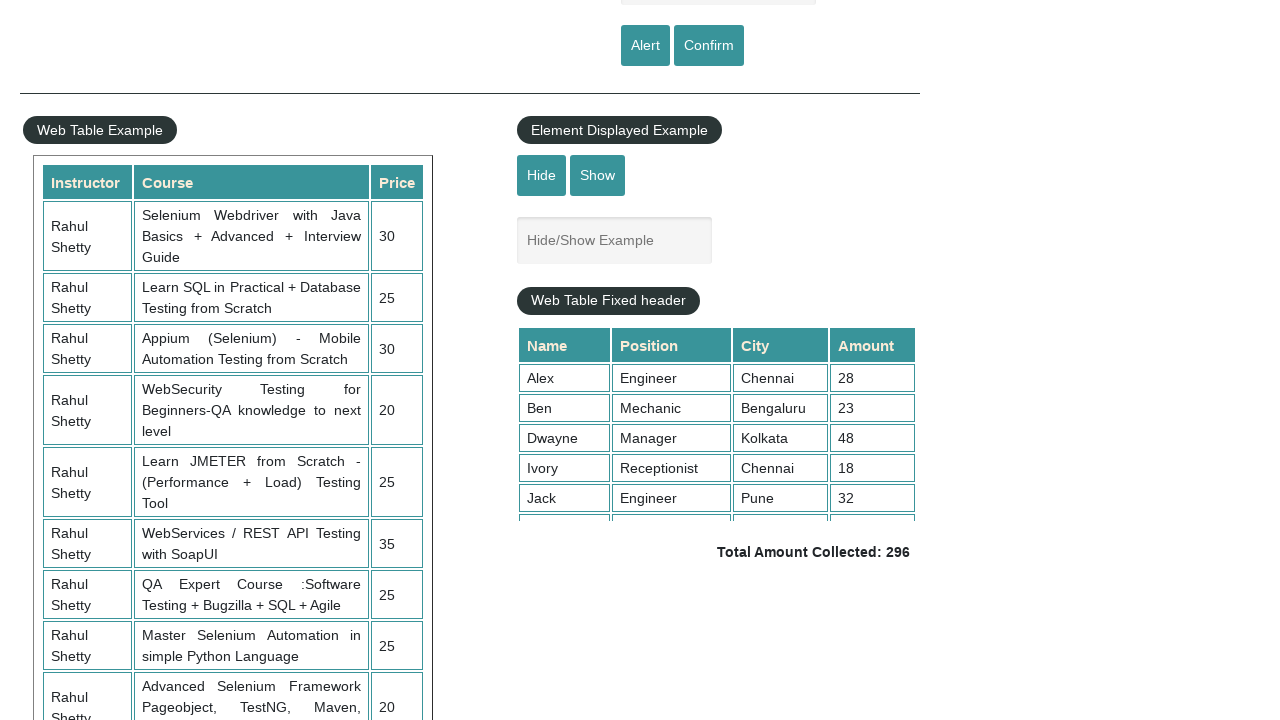

Waited for table rows to be visible
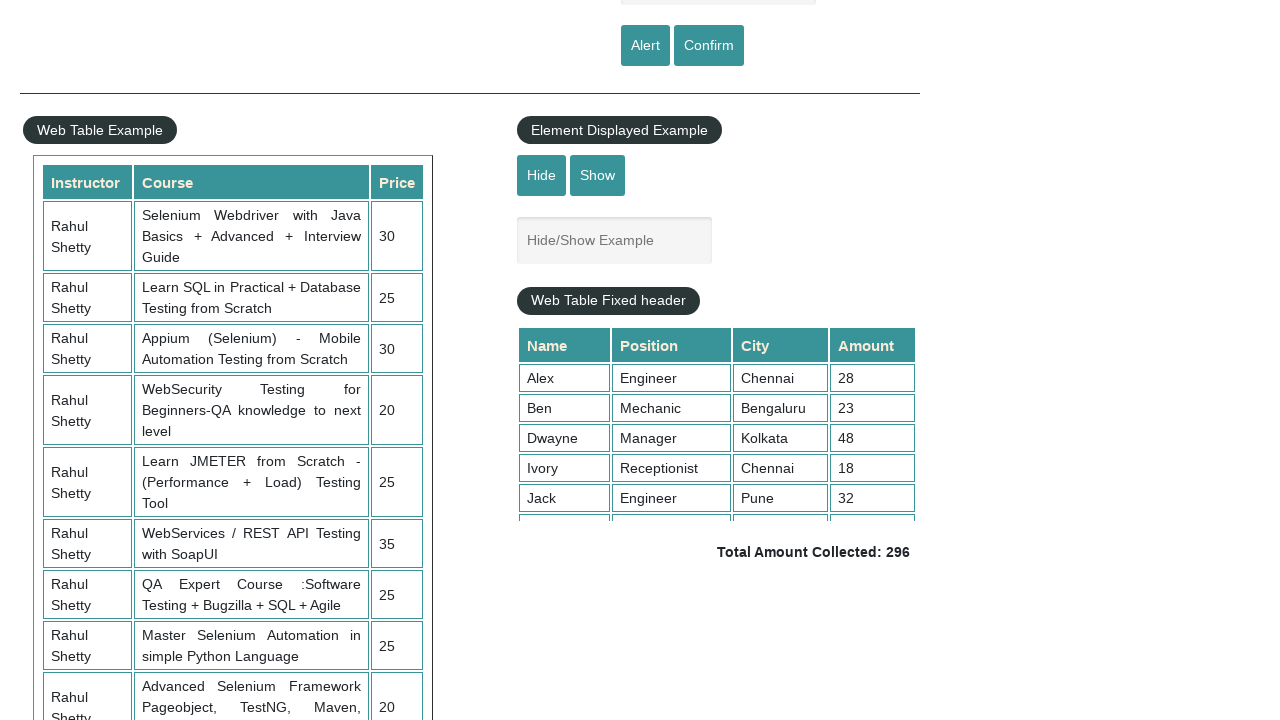

Retrieved all table rows from product table
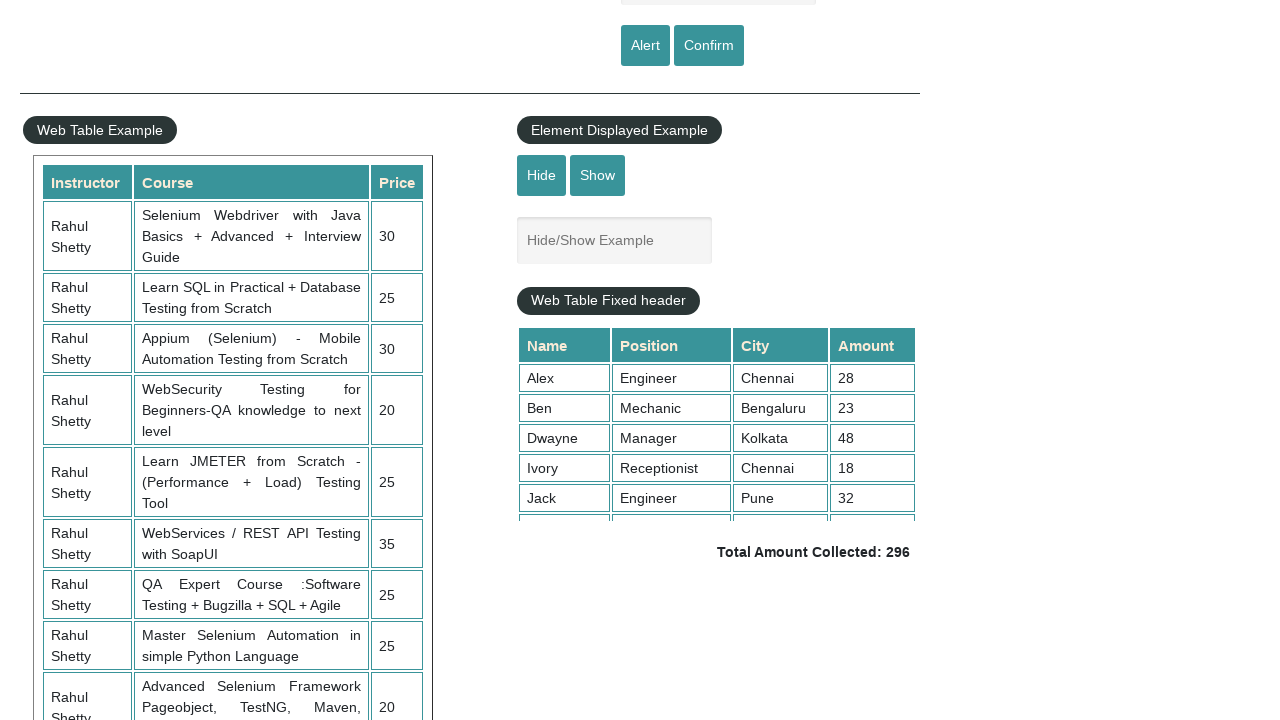

Retrieved all table headers from product table
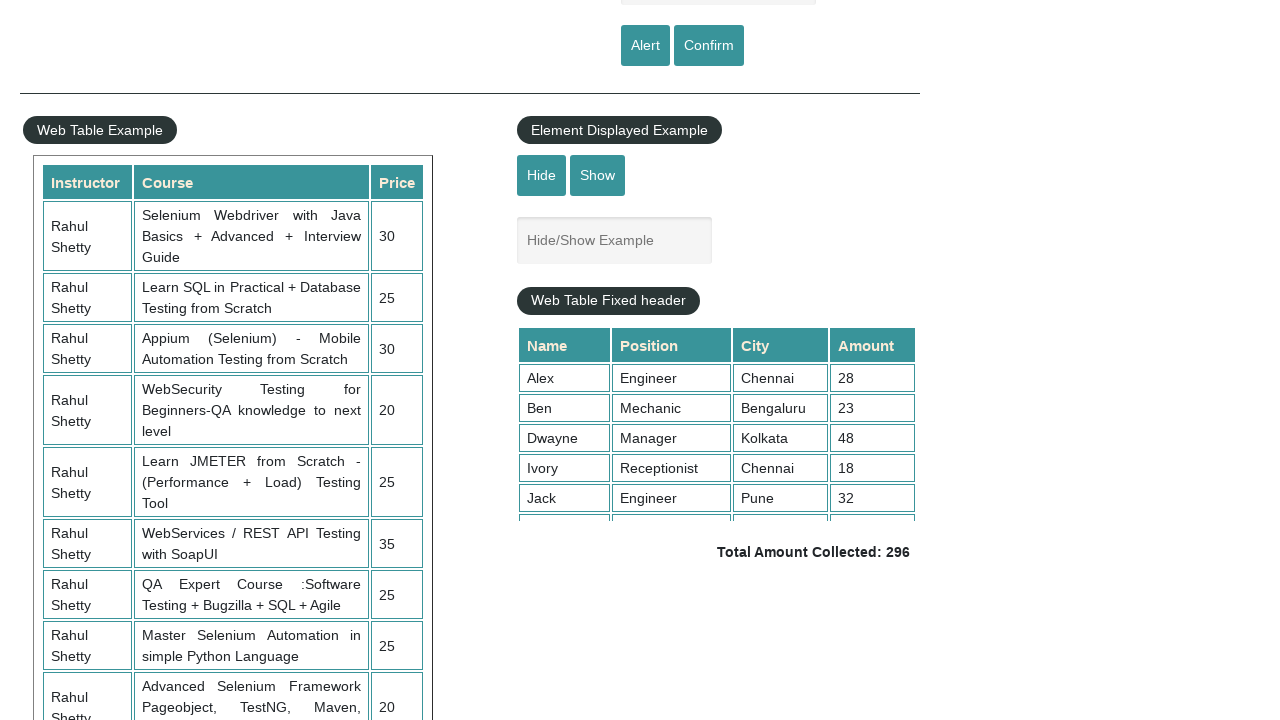

Extracted text content from specific table cell (3rd row)
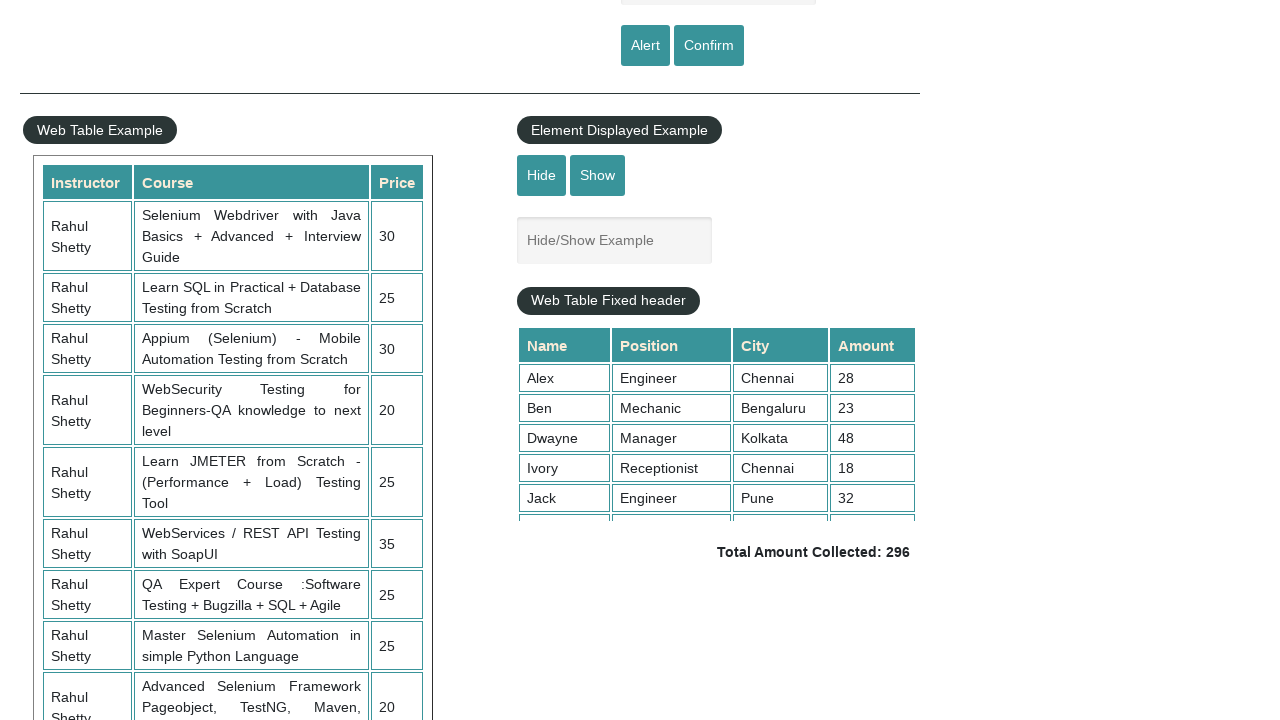

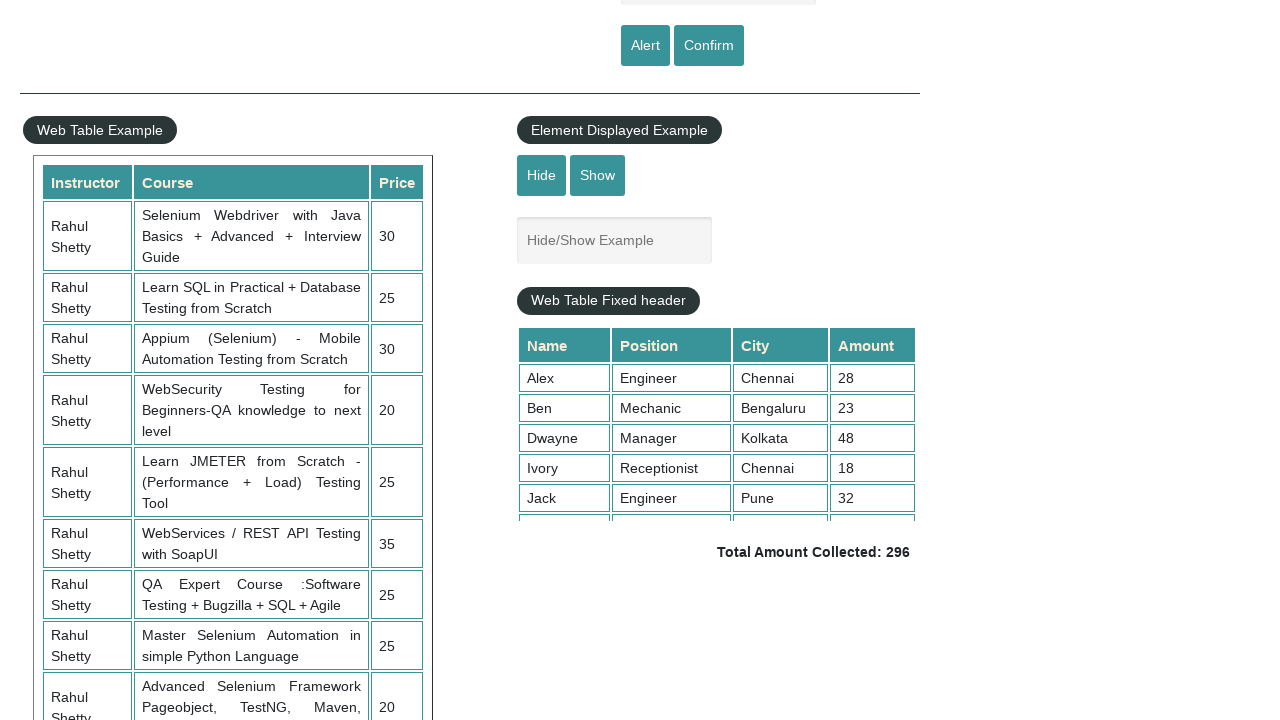